Tests explicit wait functionality by clicking a Start button and waiting for a "Hello World!" message to appear

Starting URL: http://the-internet.herokuapp.com/dynamic_loading/1

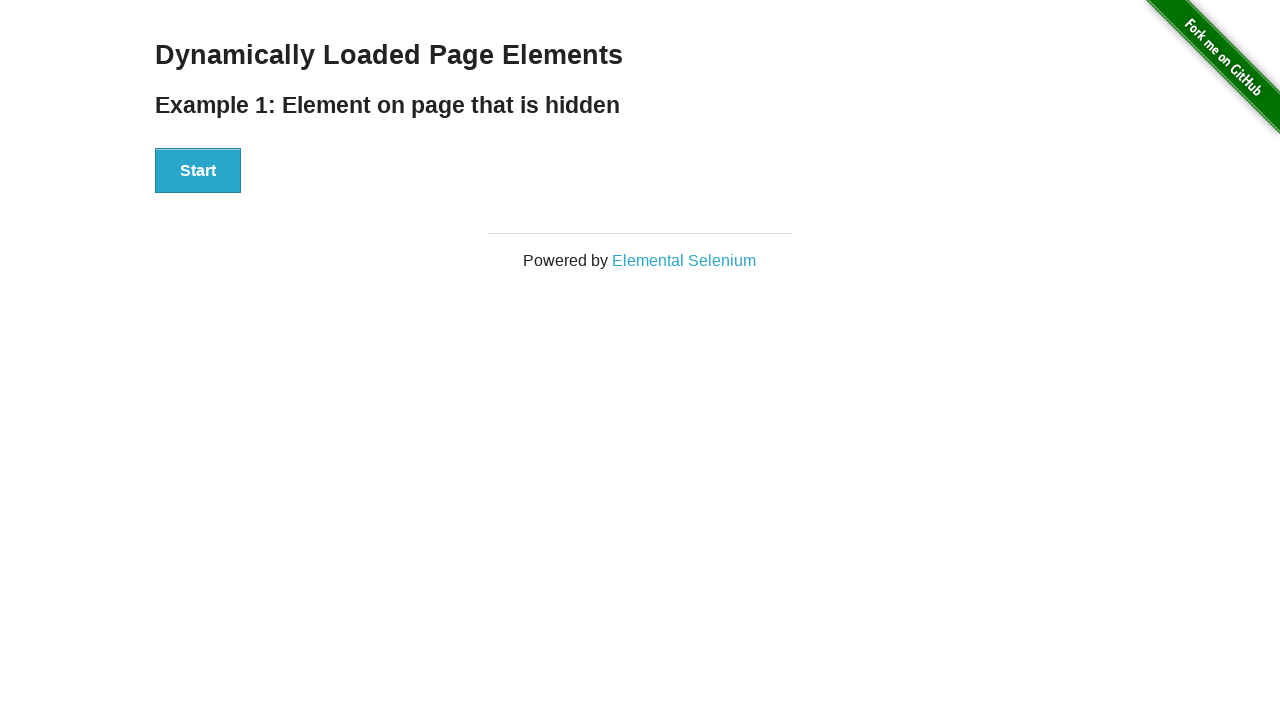

Clicked Start button to trigger dynamic loading at (198, 171) on xpath=//button[.='Start']
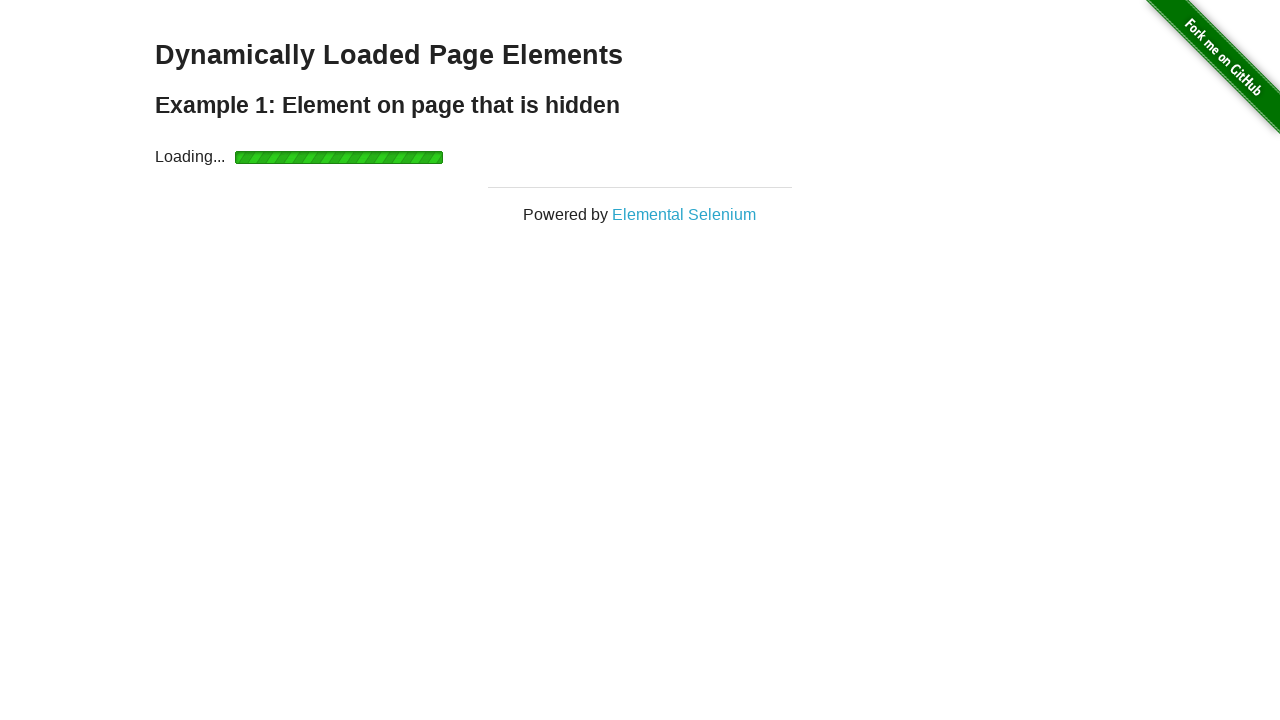

Waited for 'Hello World!' message to appear
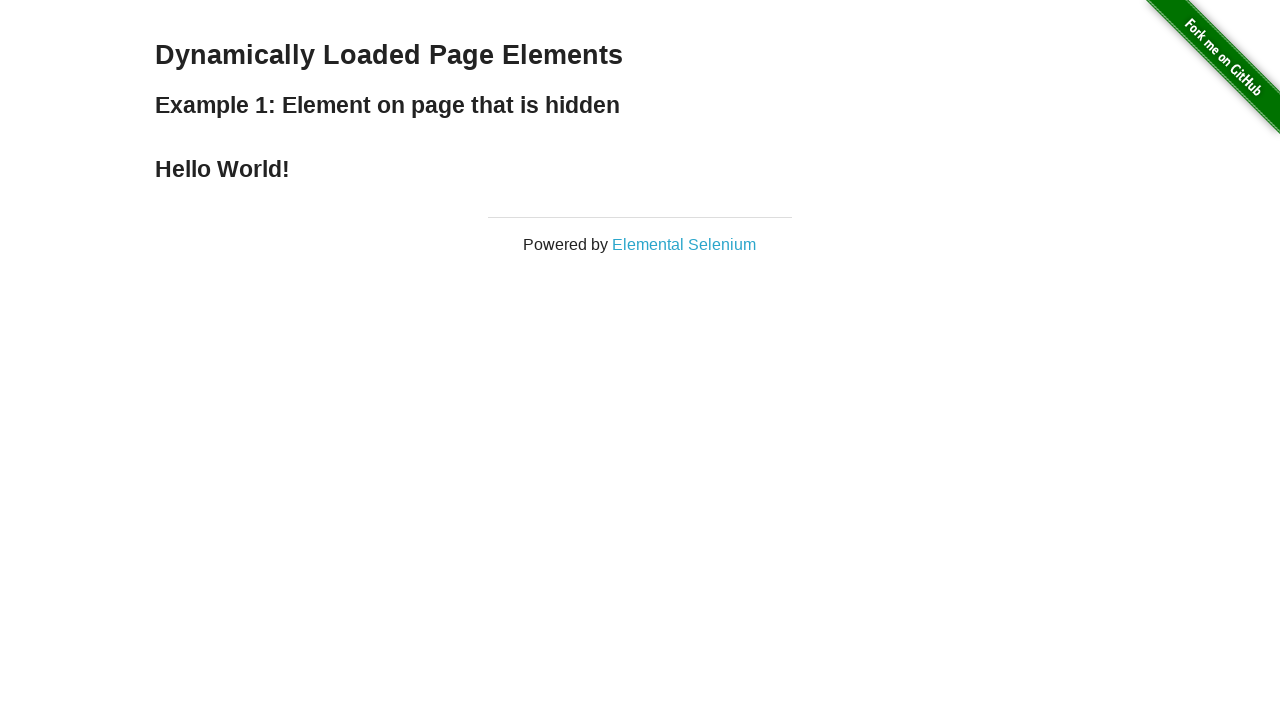

Retrieved message text: 'Hello World!'
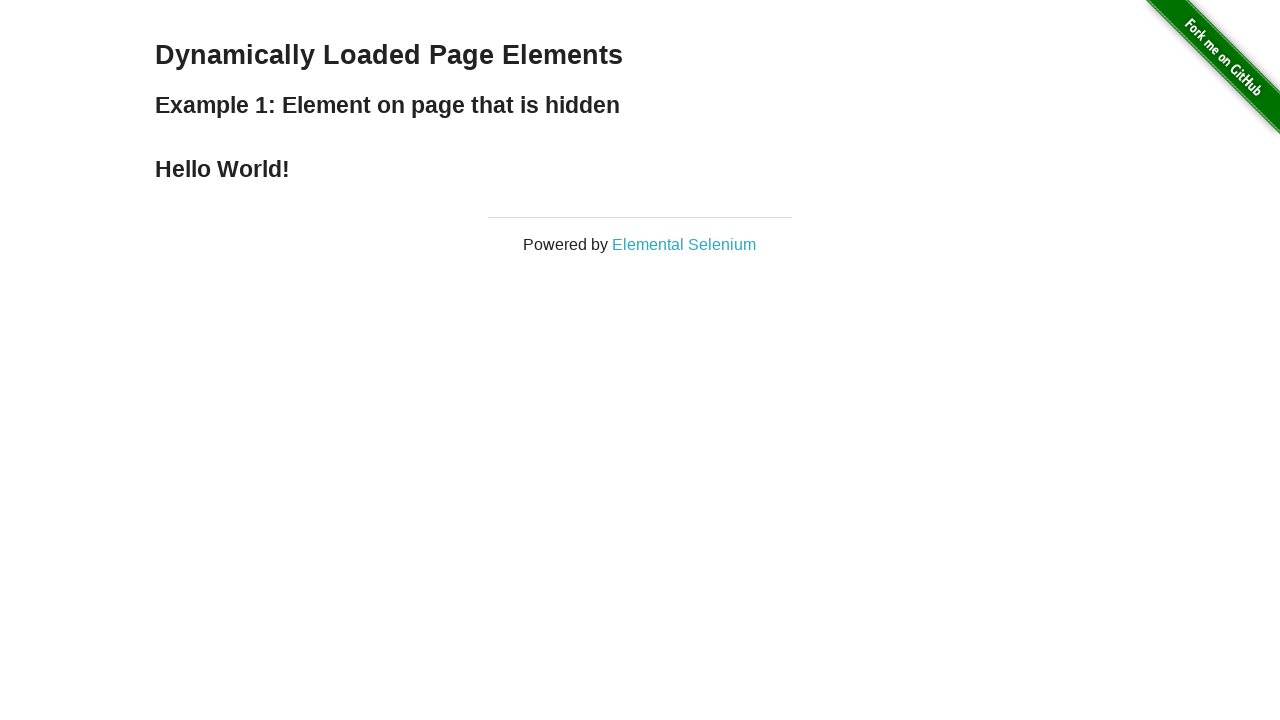

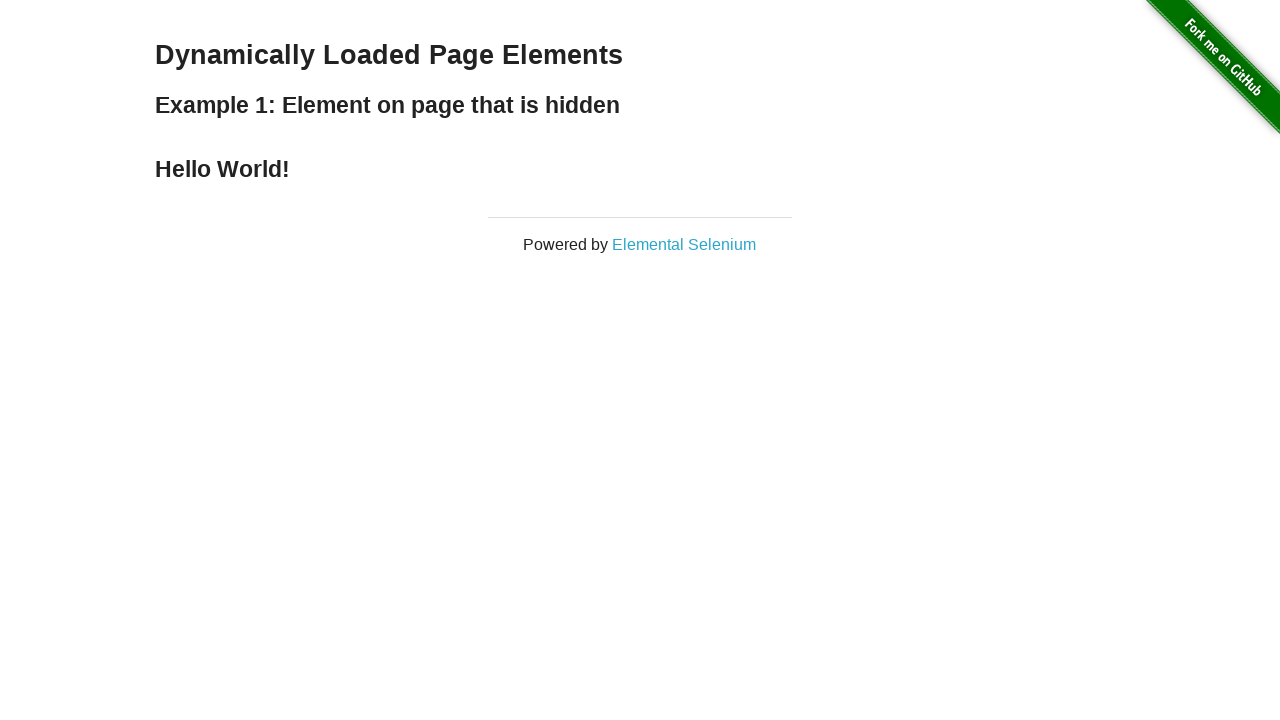